Navigates to the videos section by clicking the video icon

Starting URL: https://rediff.com

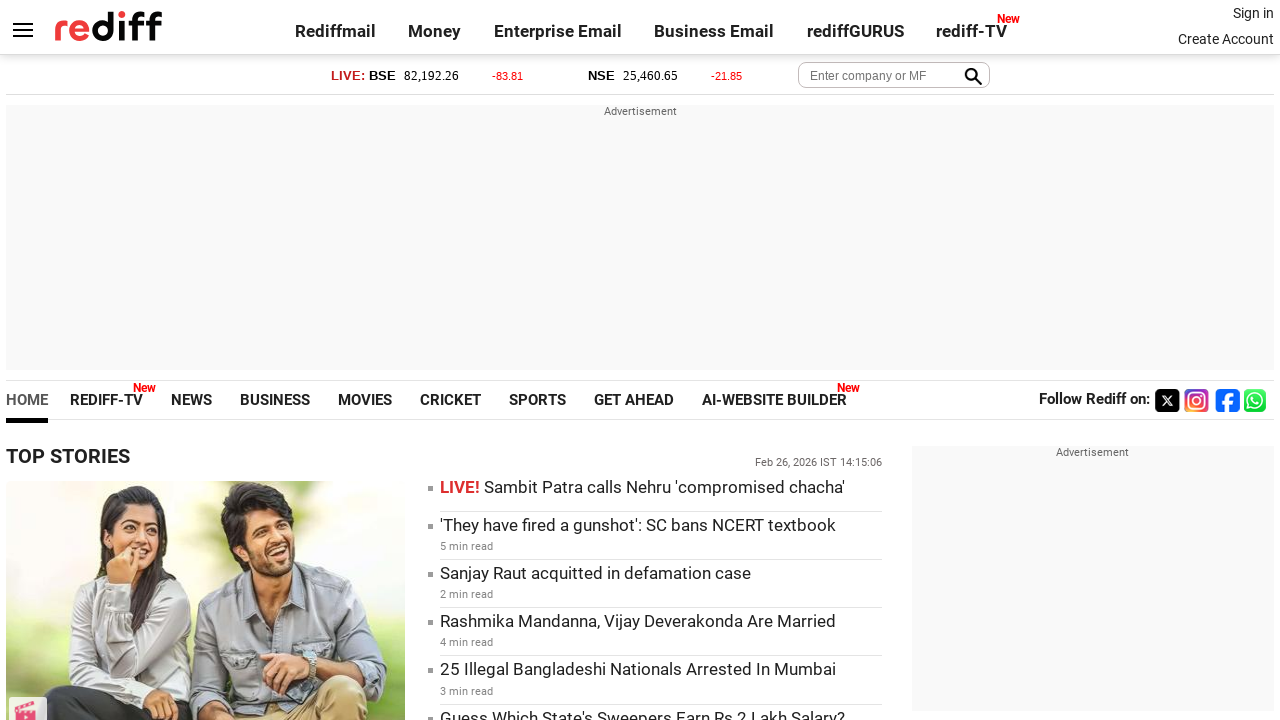

Clicked on the video icon to navigate to videos section at (66, 360) on .vdicon
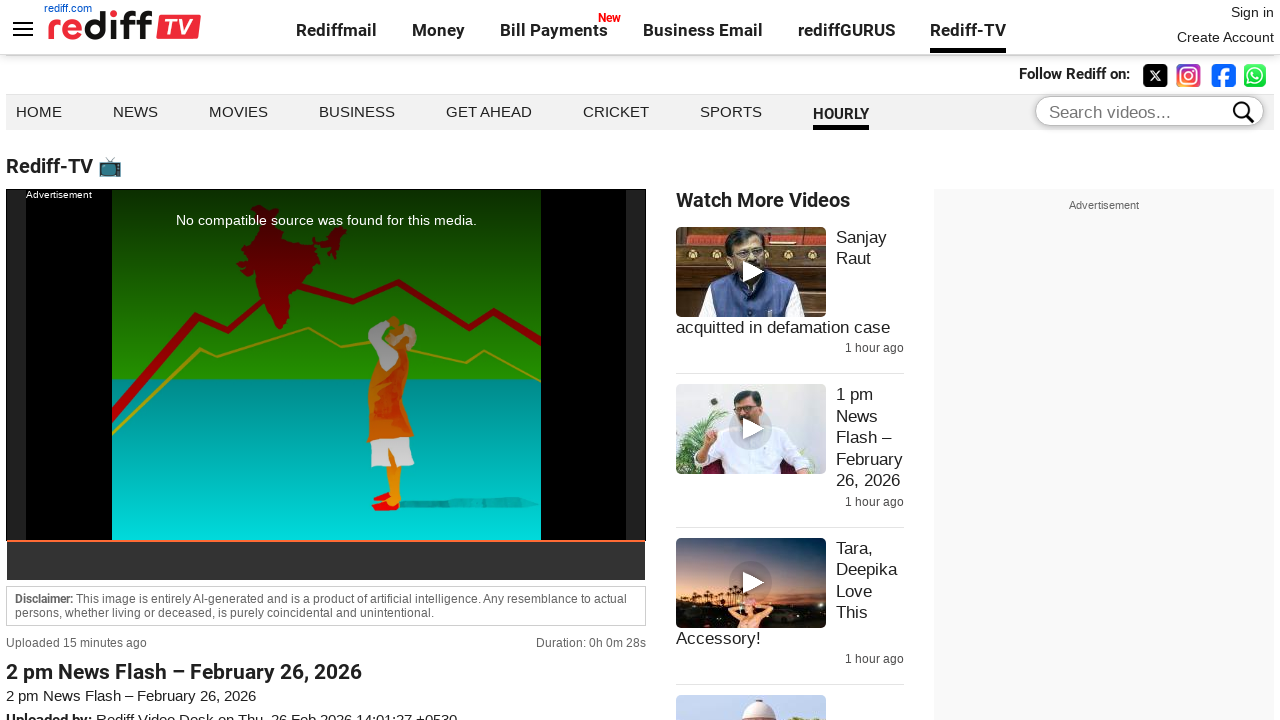

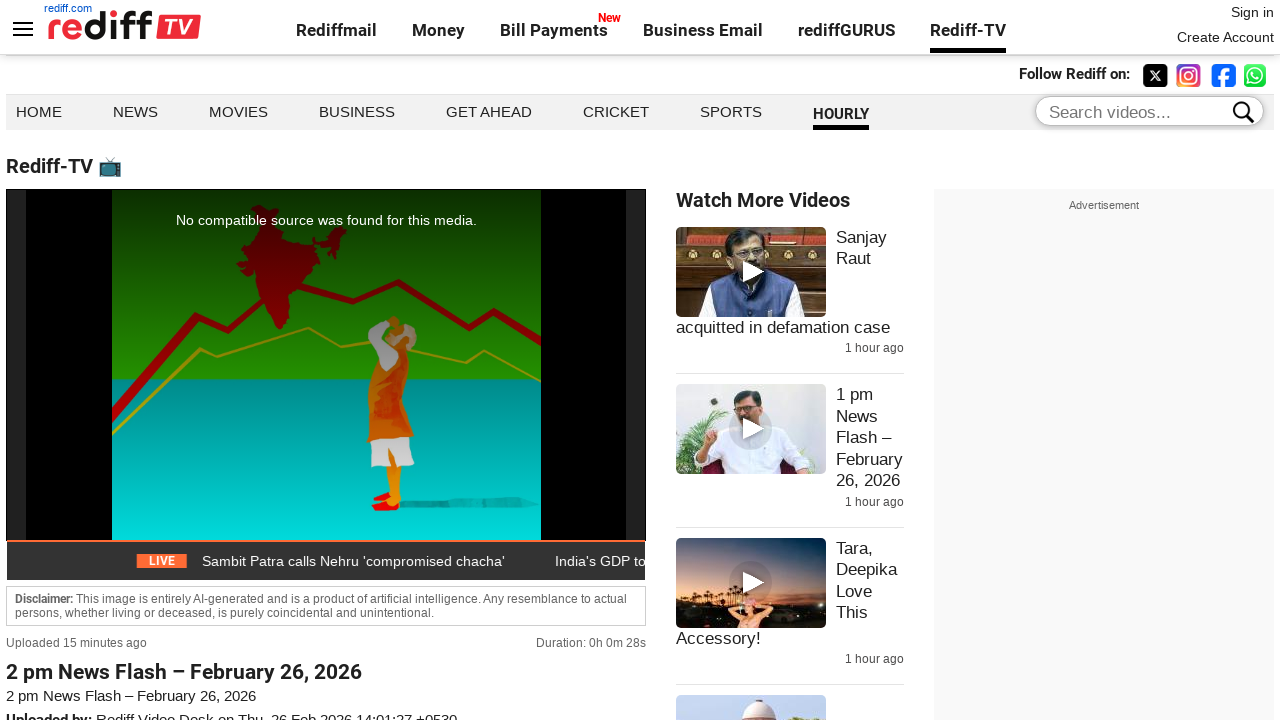